Tests alert handling functionality by triggering a simple alert and accepting it

Starting URL: https://demoqa.com/alerts

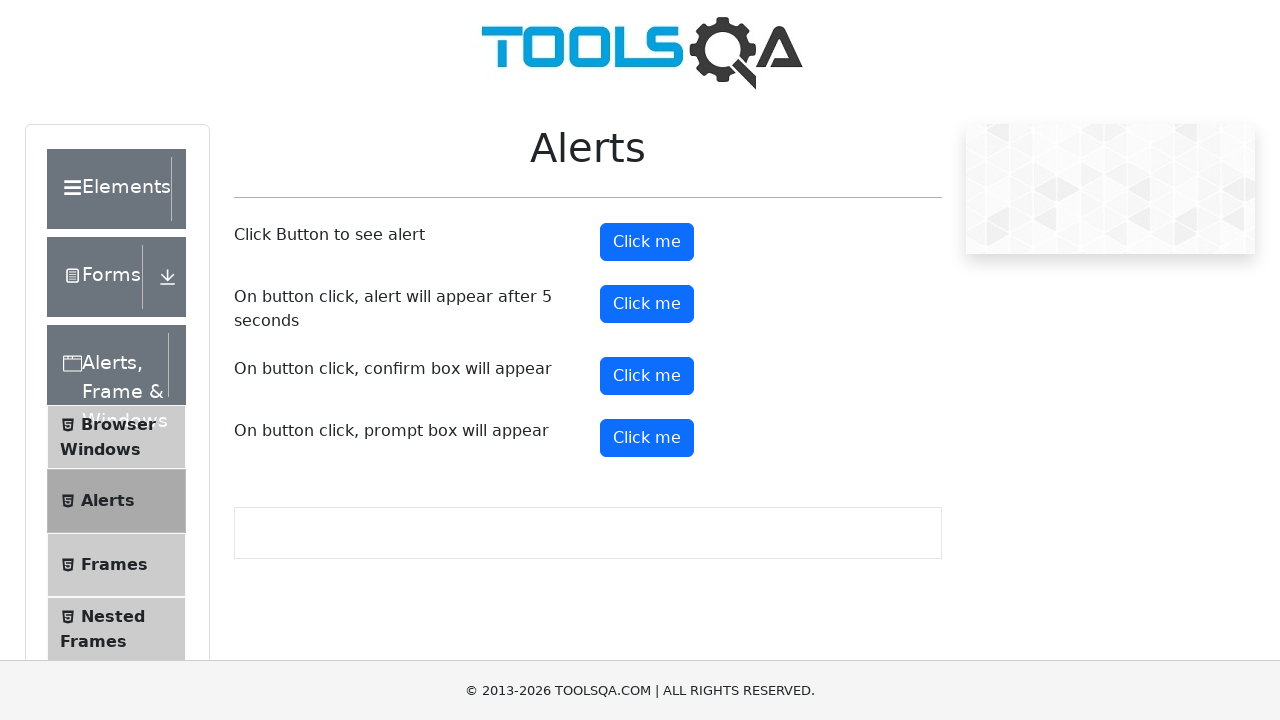

Clicked alert button to trigger simple alert at (647, 242) on button#alertButton
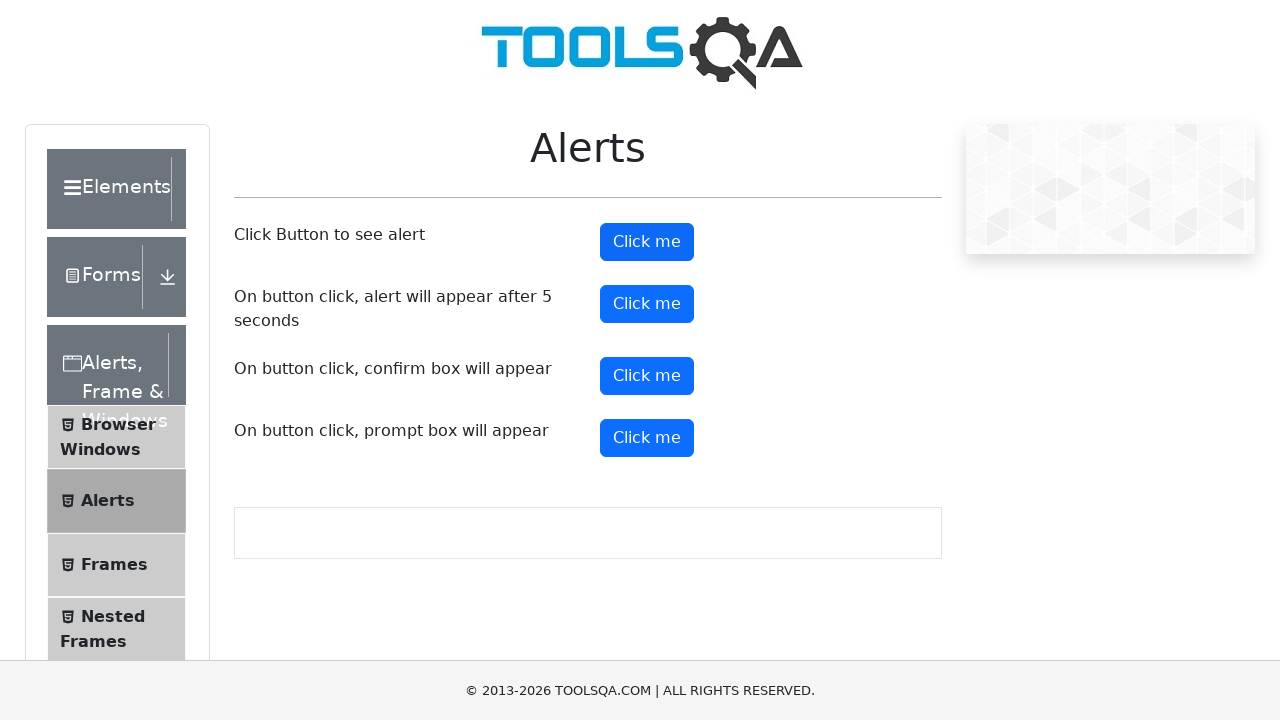

Set up dialog handler to accept alerts
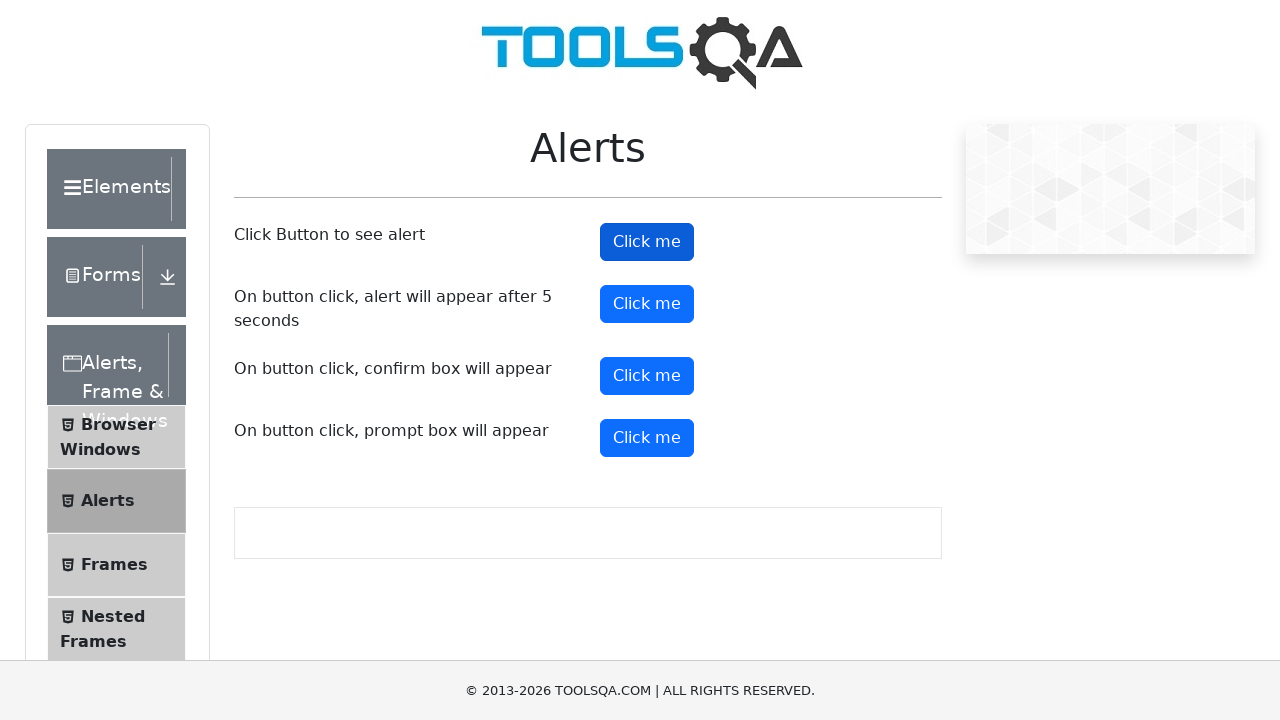

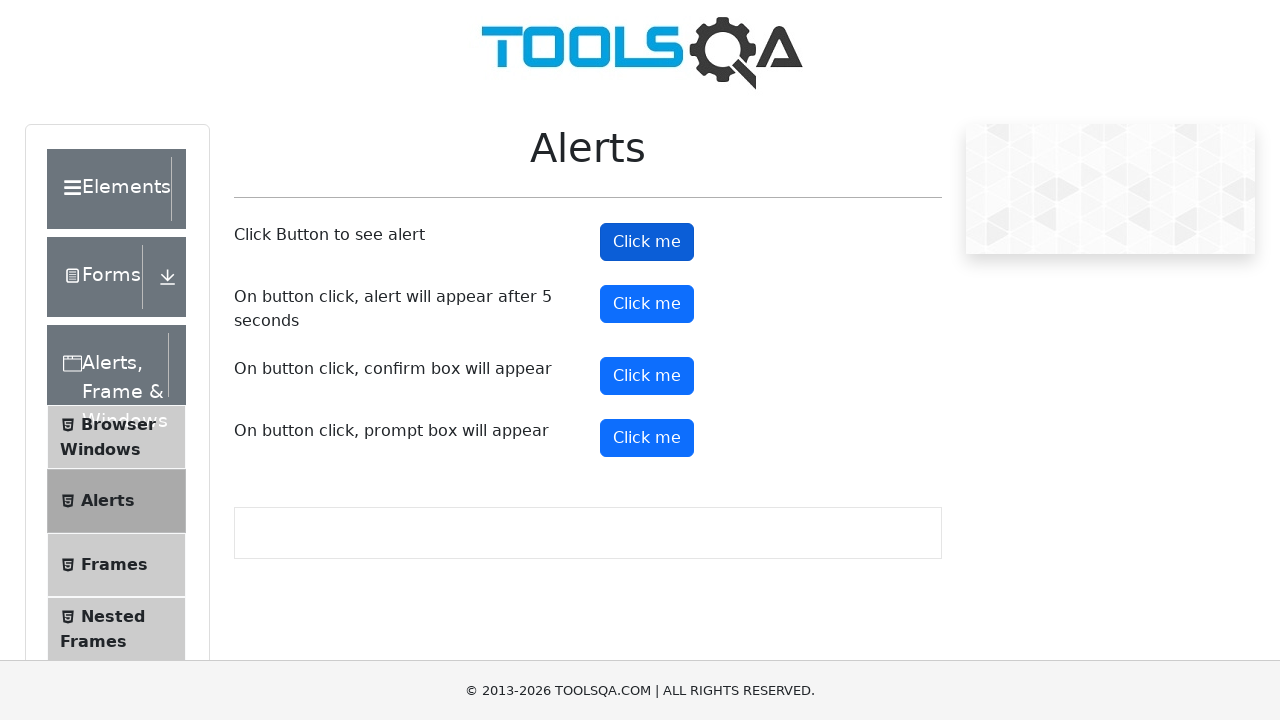